Plays a Tic-Tac-Toe game starting with a move at position 0, then continues playing optimal moves using Minimax algorithm until there's a winner or draw.

Starting URL: https://playtictactoe.org/

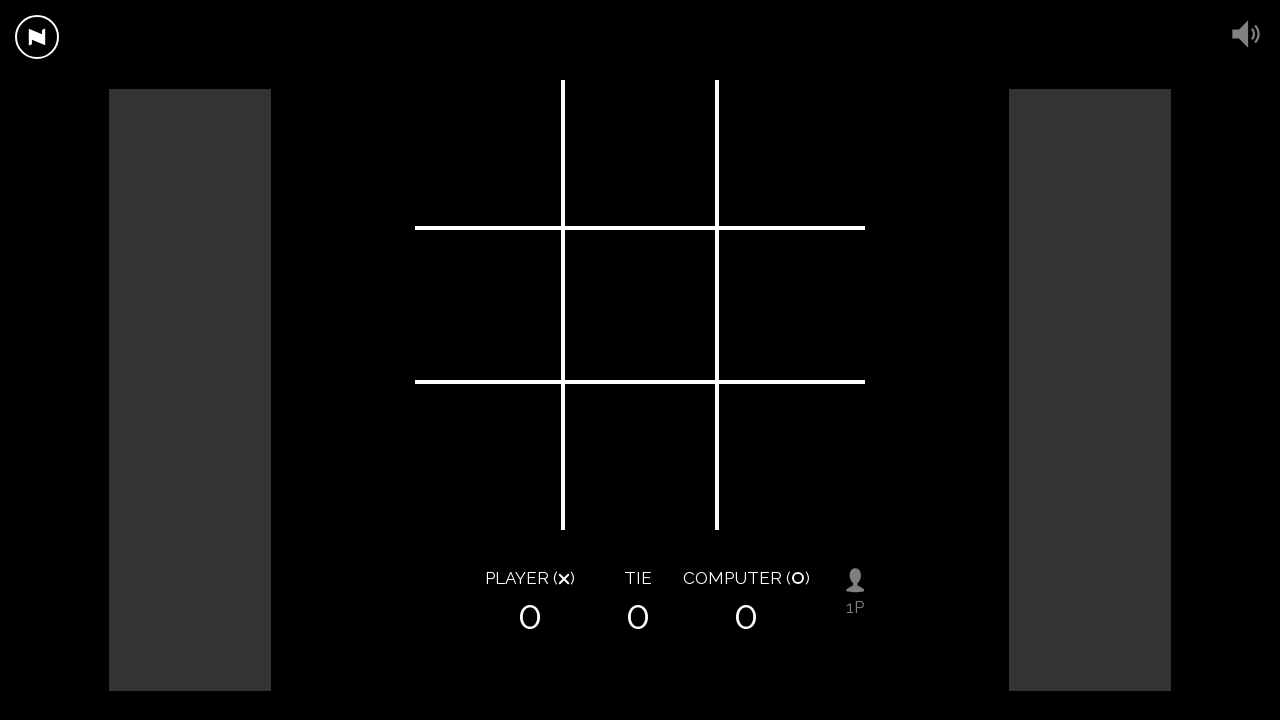

Waited for game board to load with .square elements
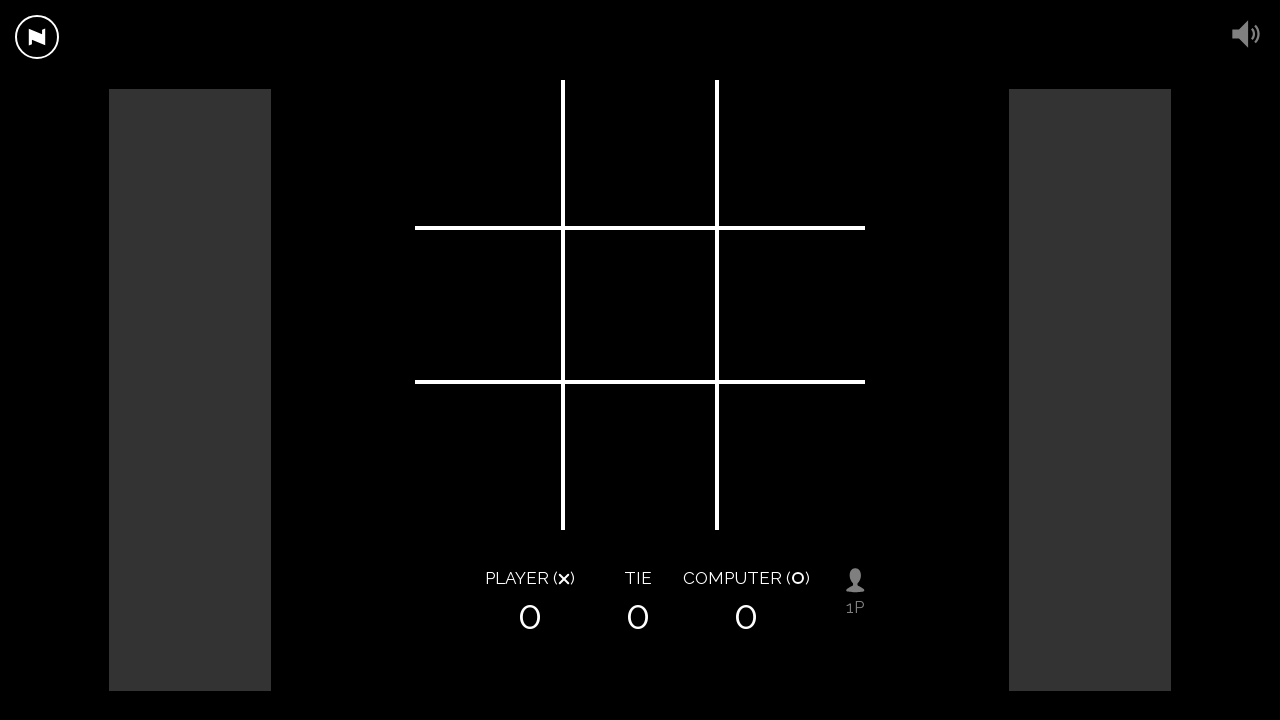

Located all game board squares
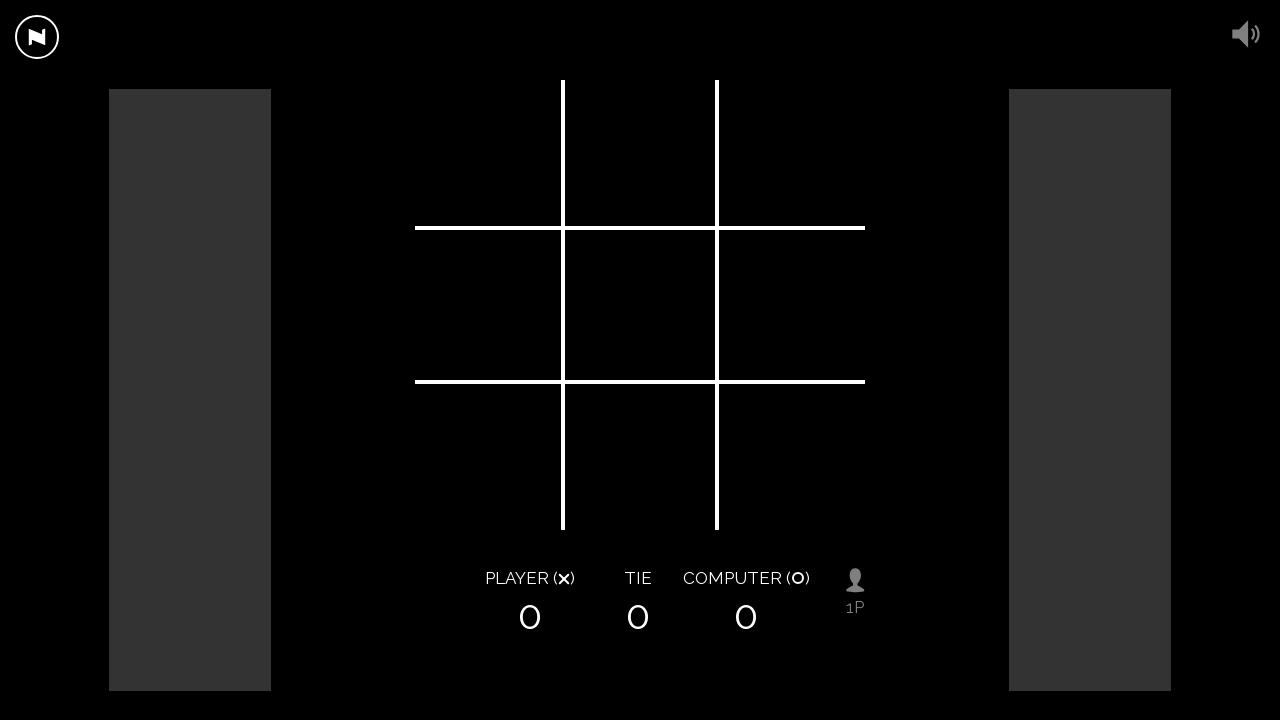

Clicked position 0 to make initial X move at (490, 155) on .square >> nth=0
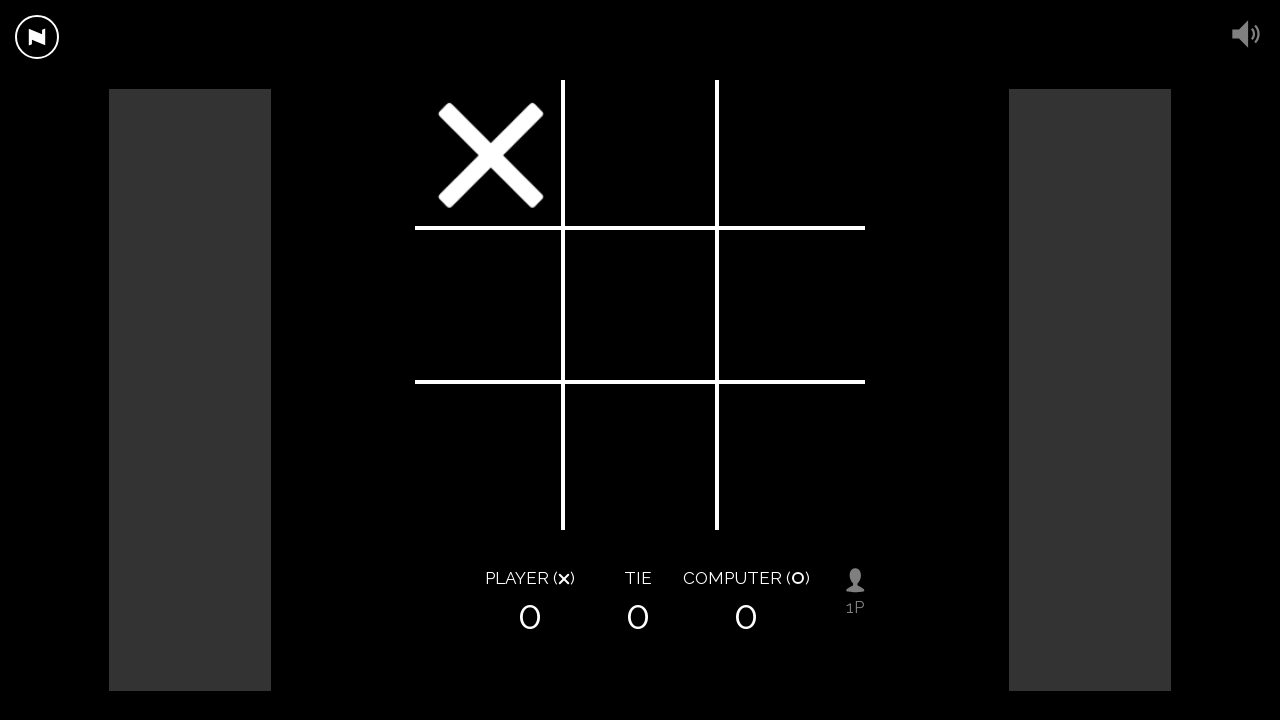

Waited 1 second for game response
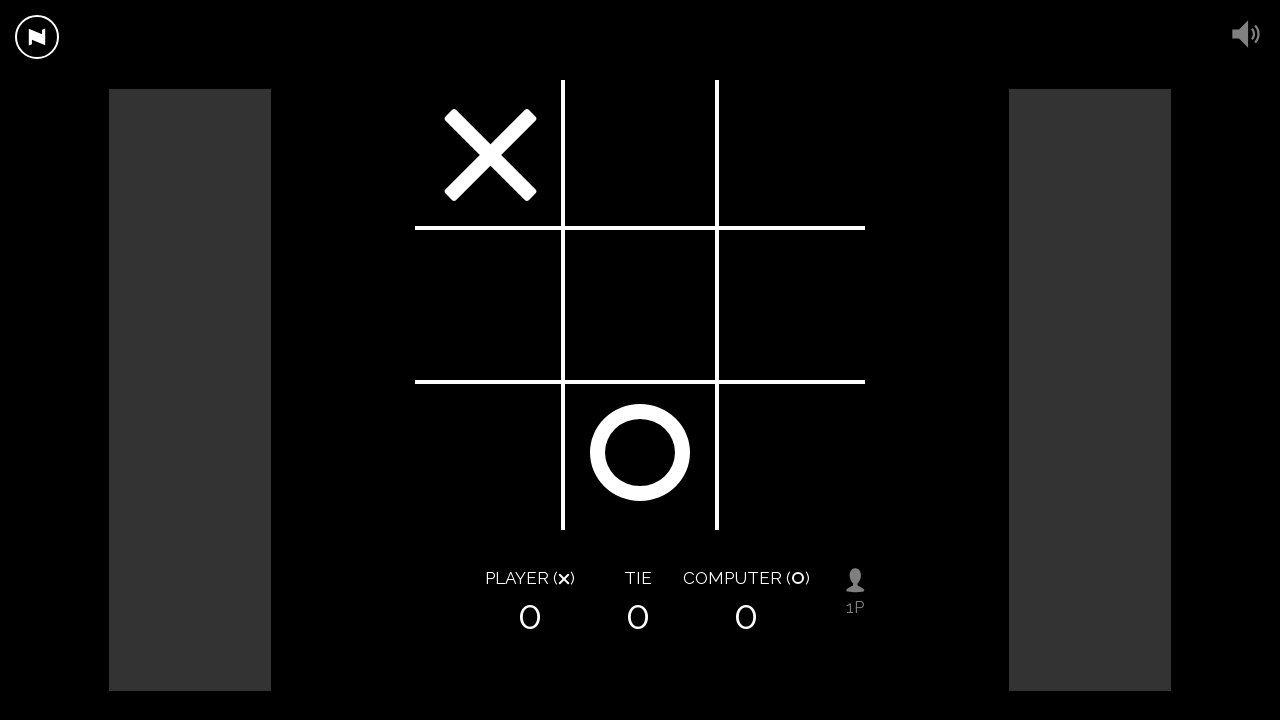

Located all game board squares for board state check
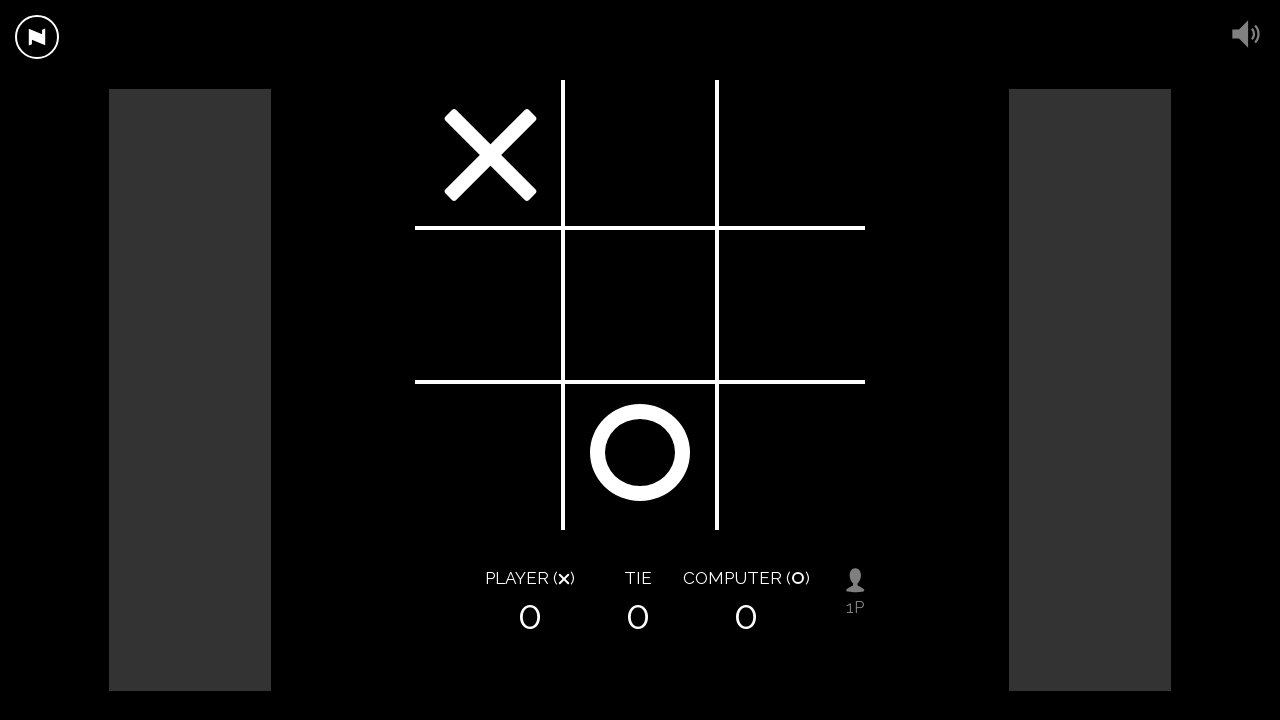

Read board state: ['X', '', '', '', '', '', '', 'O', '']
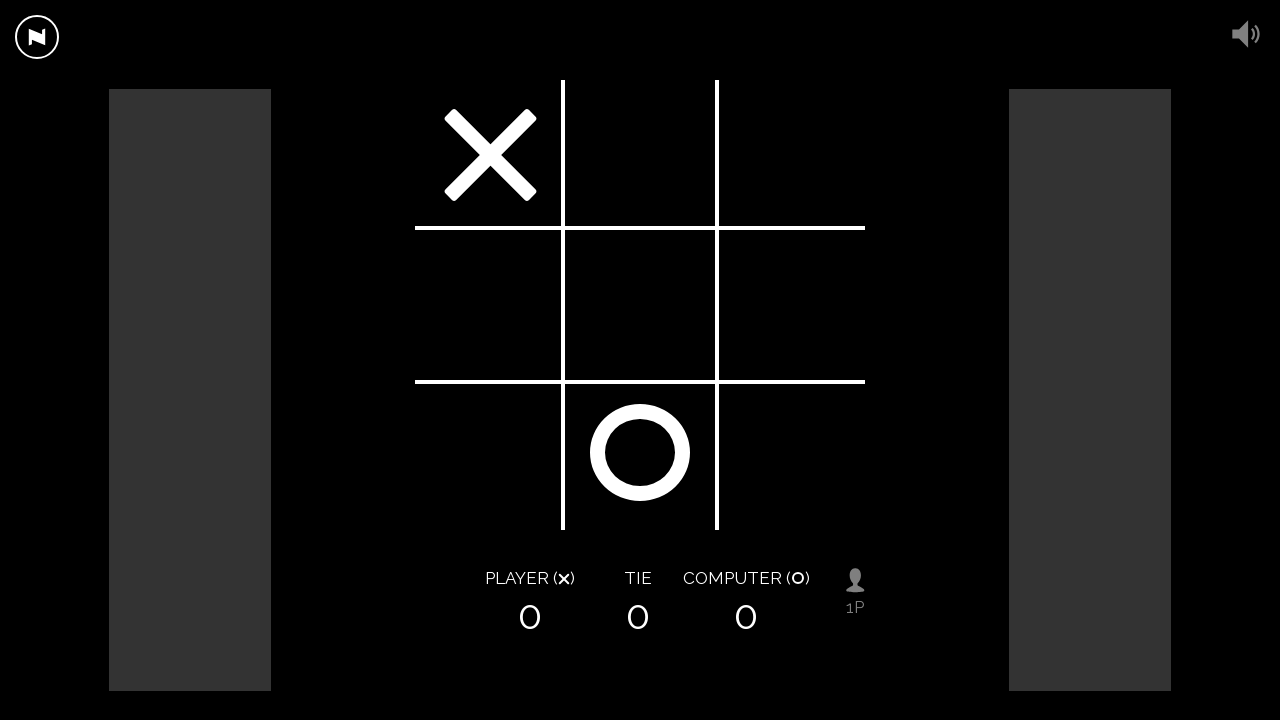

Calculated best move using Minimax algorithm: position 2
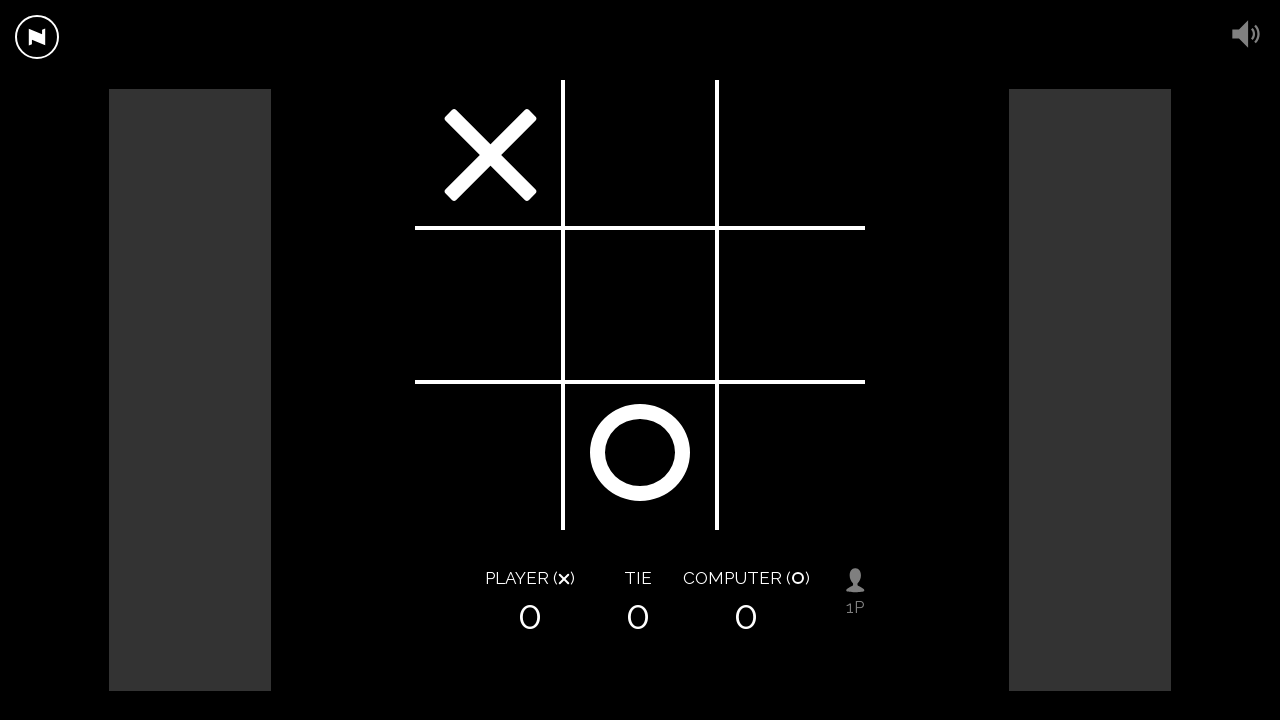

Clicked position 2 to make X move at (790, 155) on .square >> nth=2
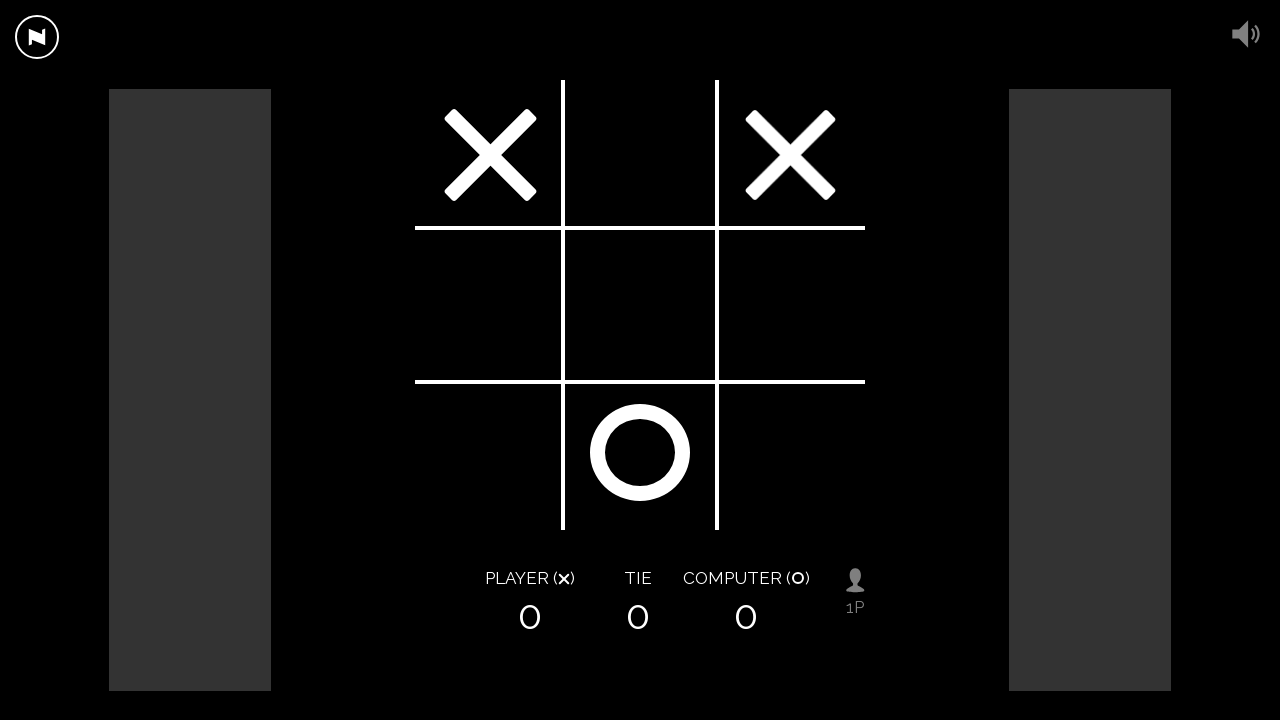

Waited 1 second for opponent move
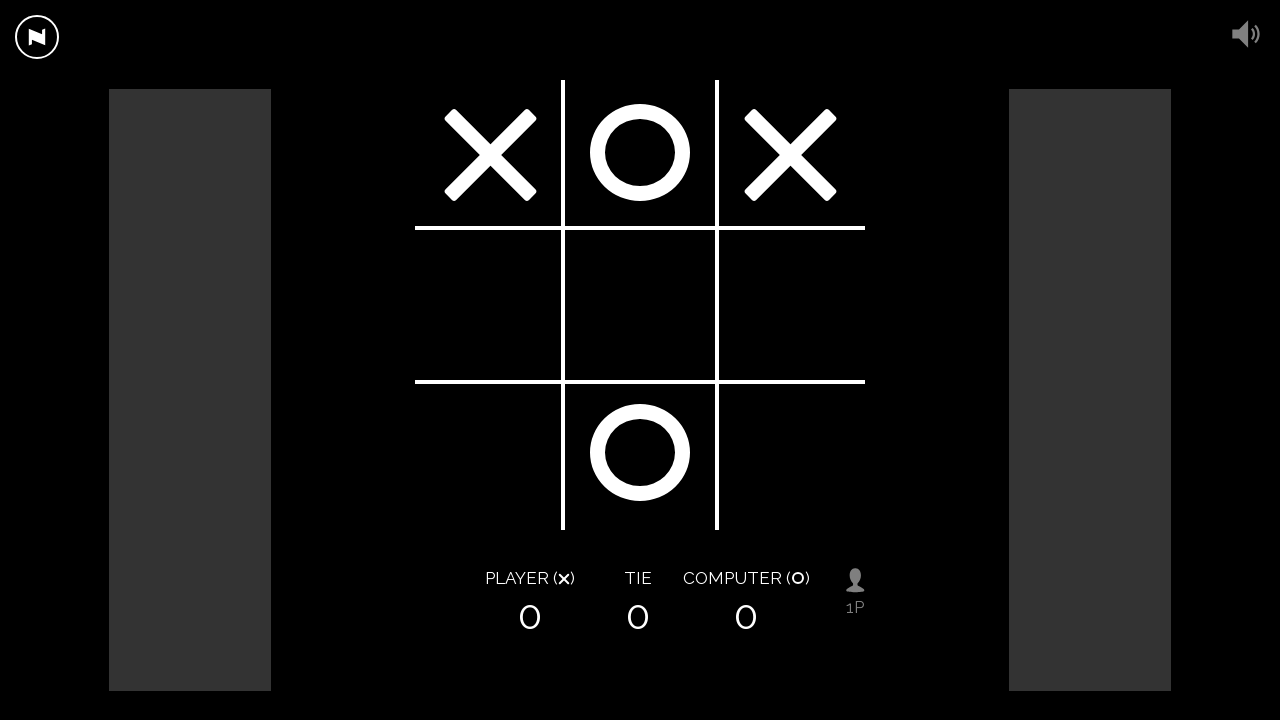

Located all game board squares for board state check
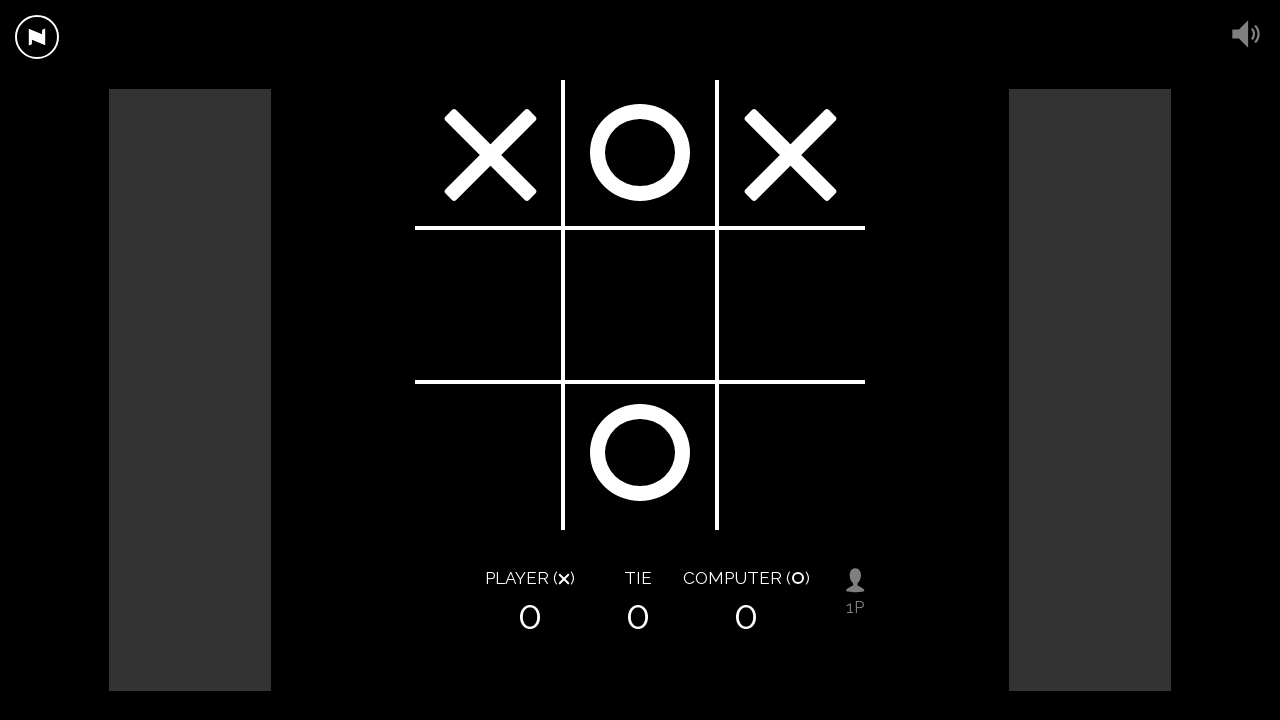

Read board state: ['X', 'O', 'X', '', '', '', '', 'O', '']
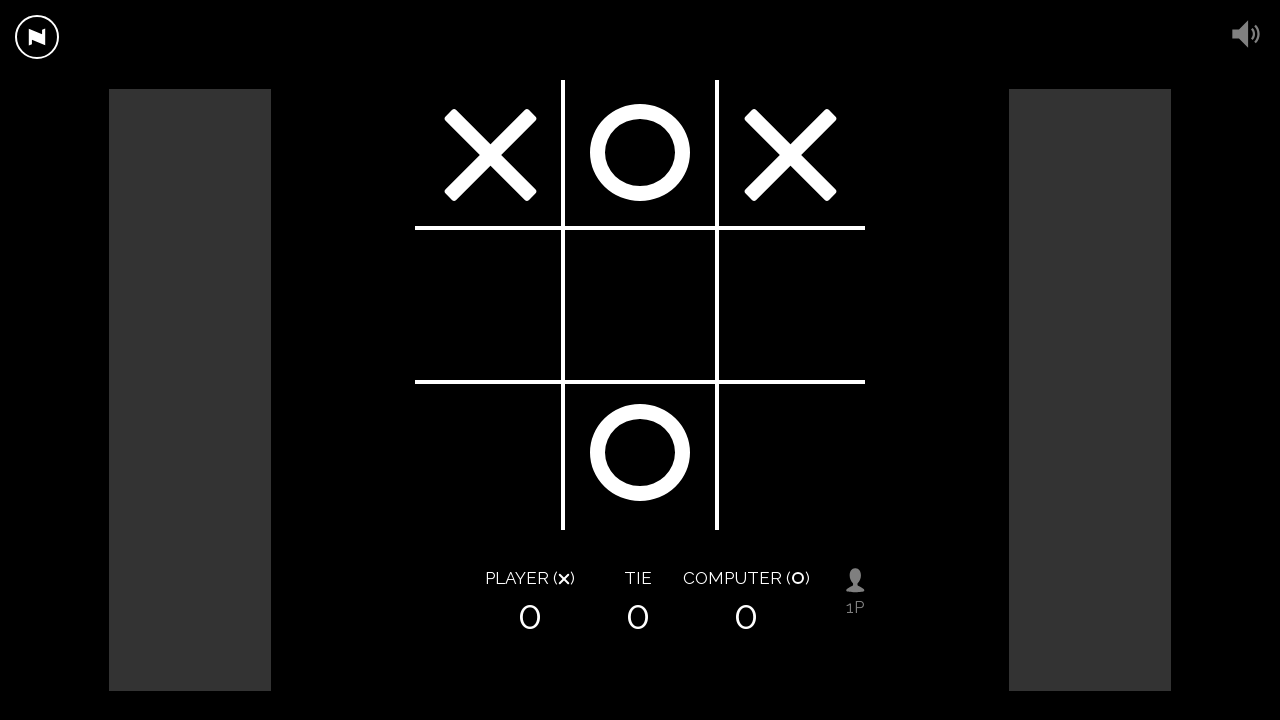

Calculated best move using Minimax algorithm: position 4
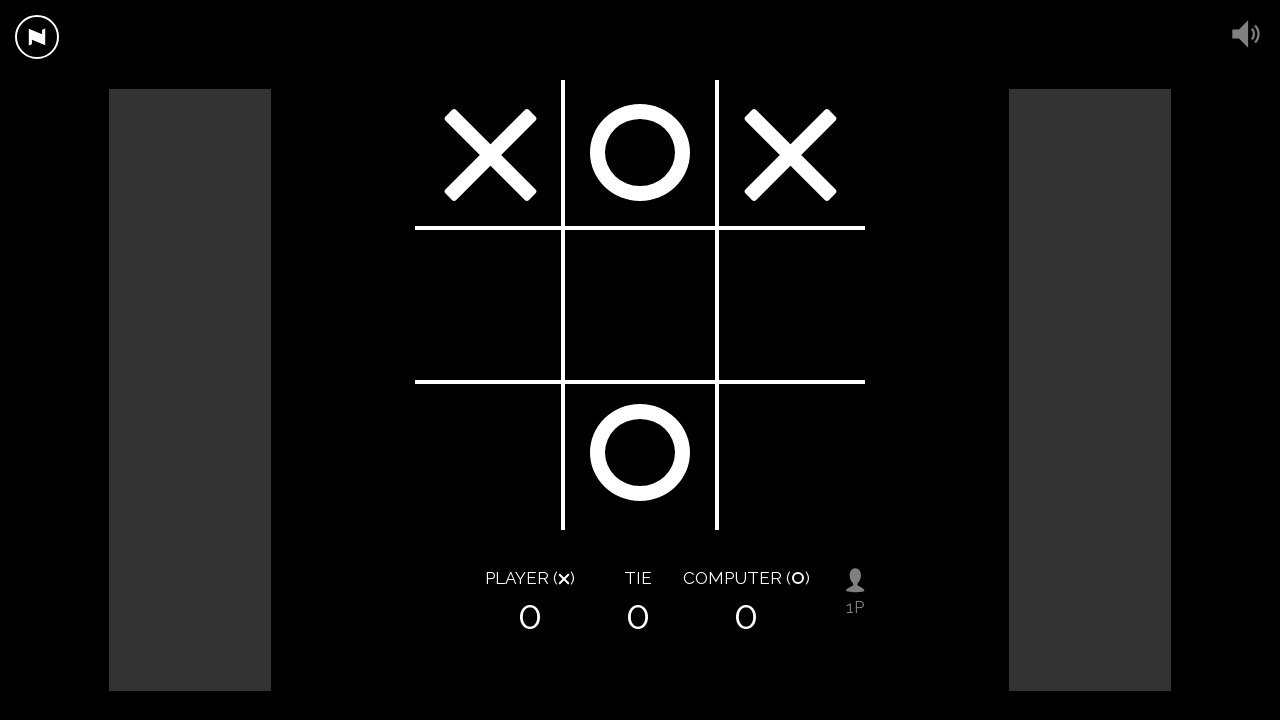

Clicked position 4 to make X move at (640, 305) on .square >> nth=4
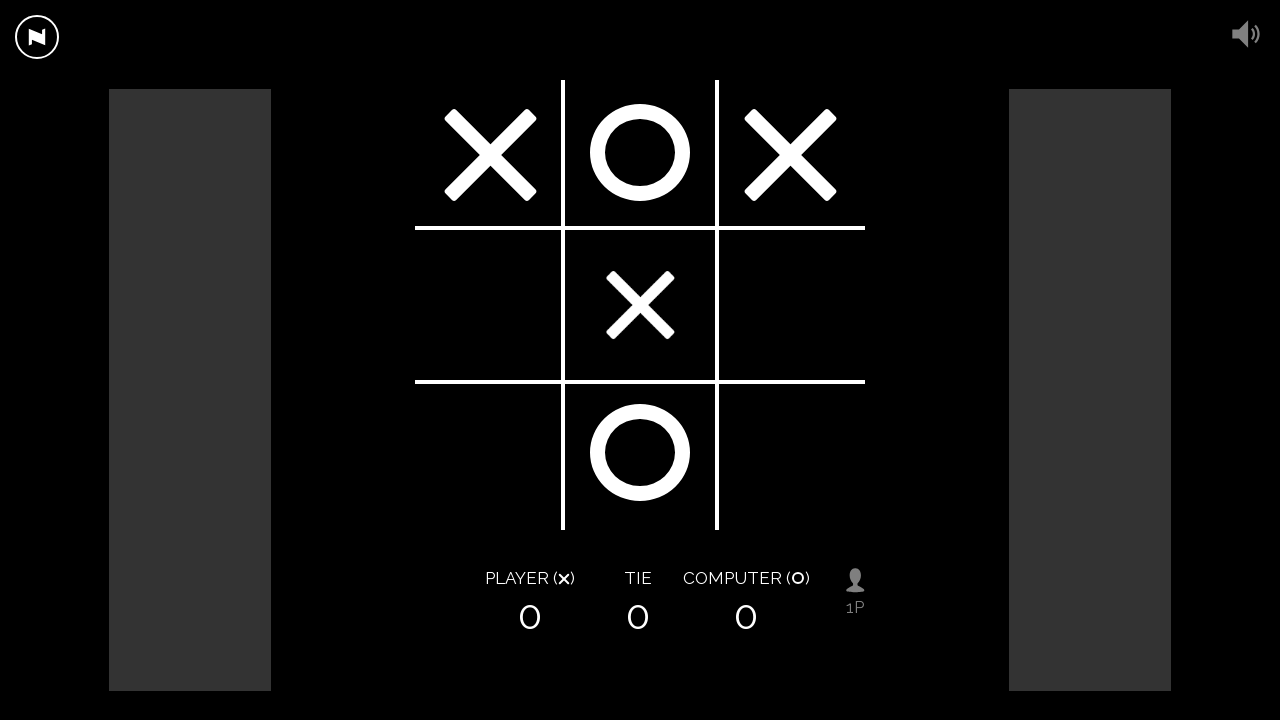

Waited 1 second for opponent move
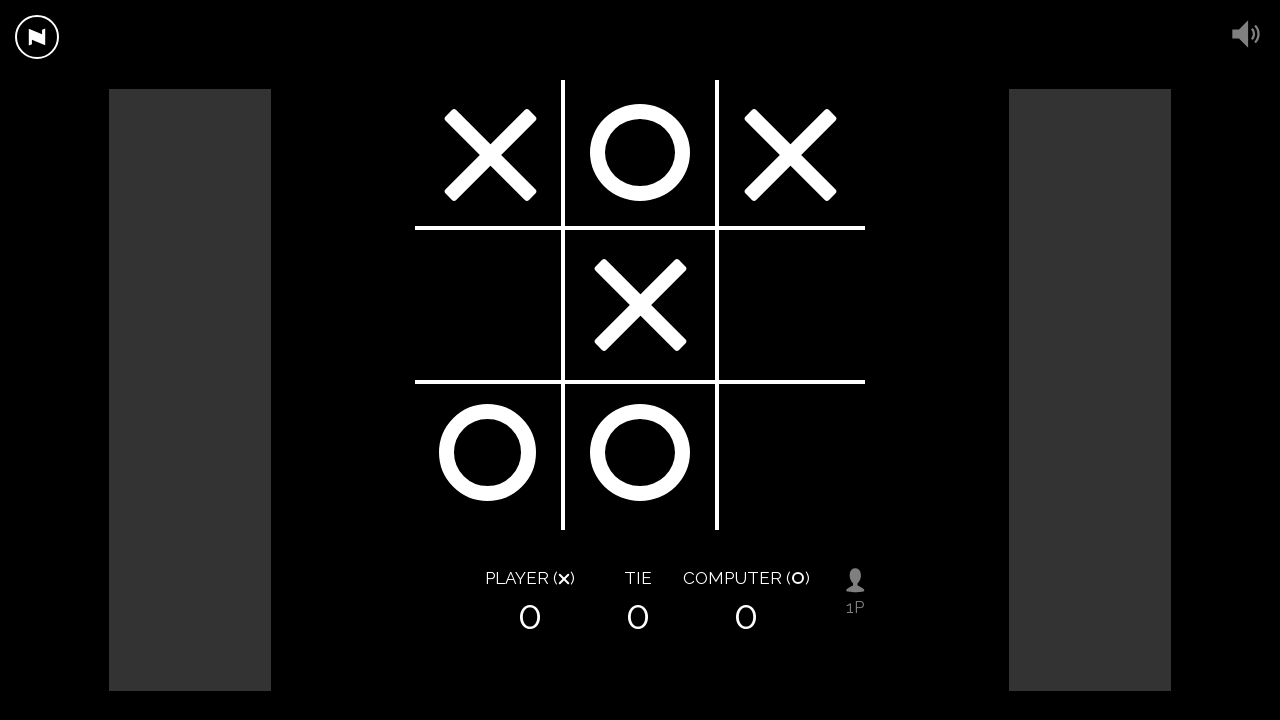

Located all game board squares for board state check
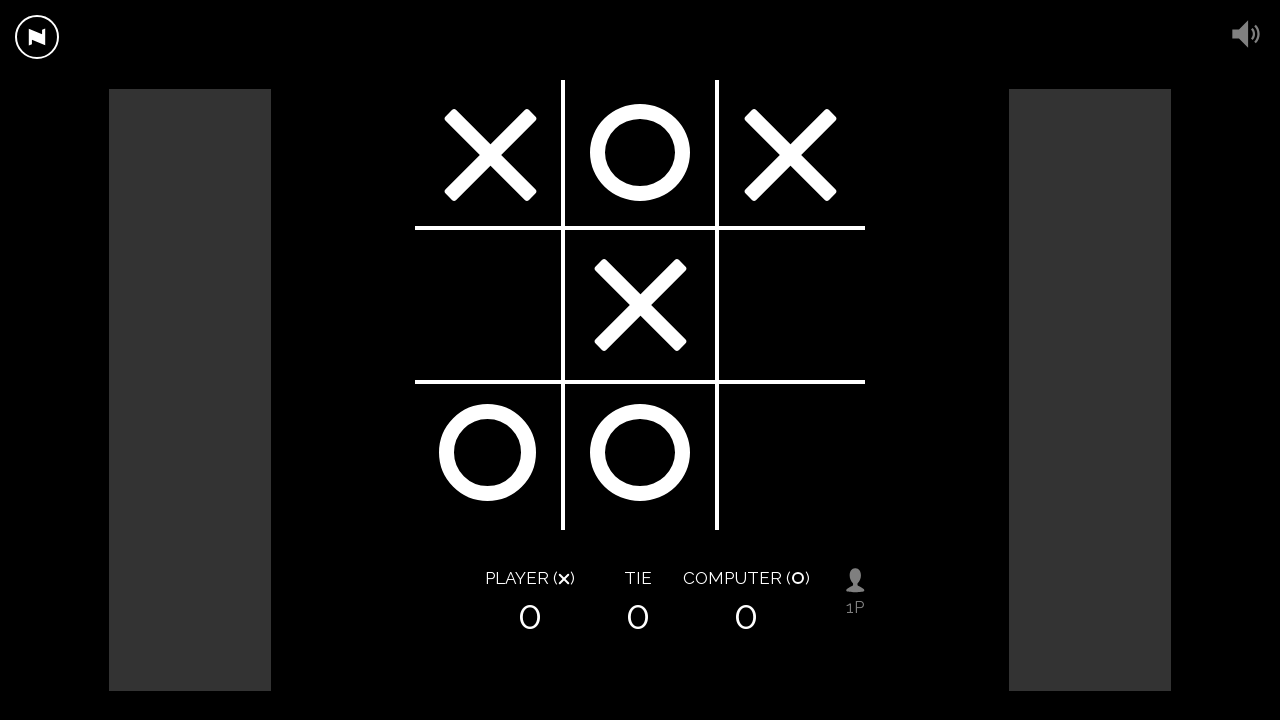

Read board state: ['X', 'O', 'X', '', 'X', '', 'O', 'O', '']
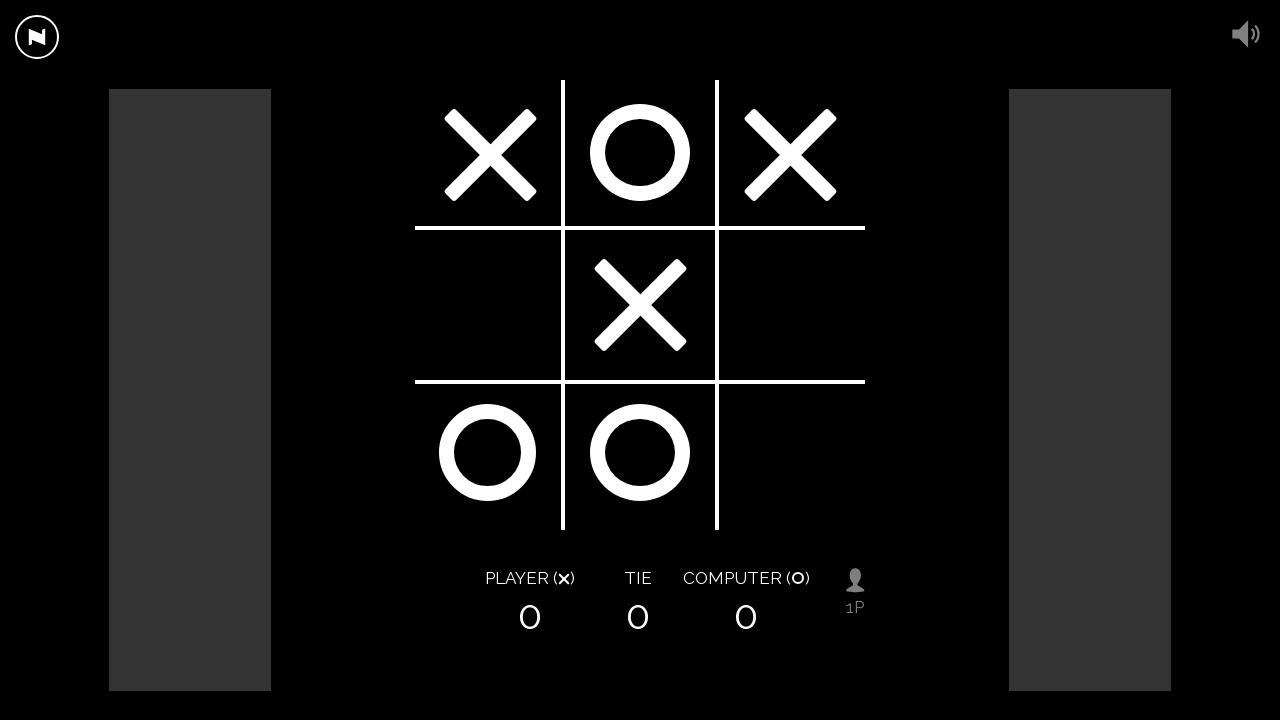

Calculated best move using Minimax algorithm: position 8
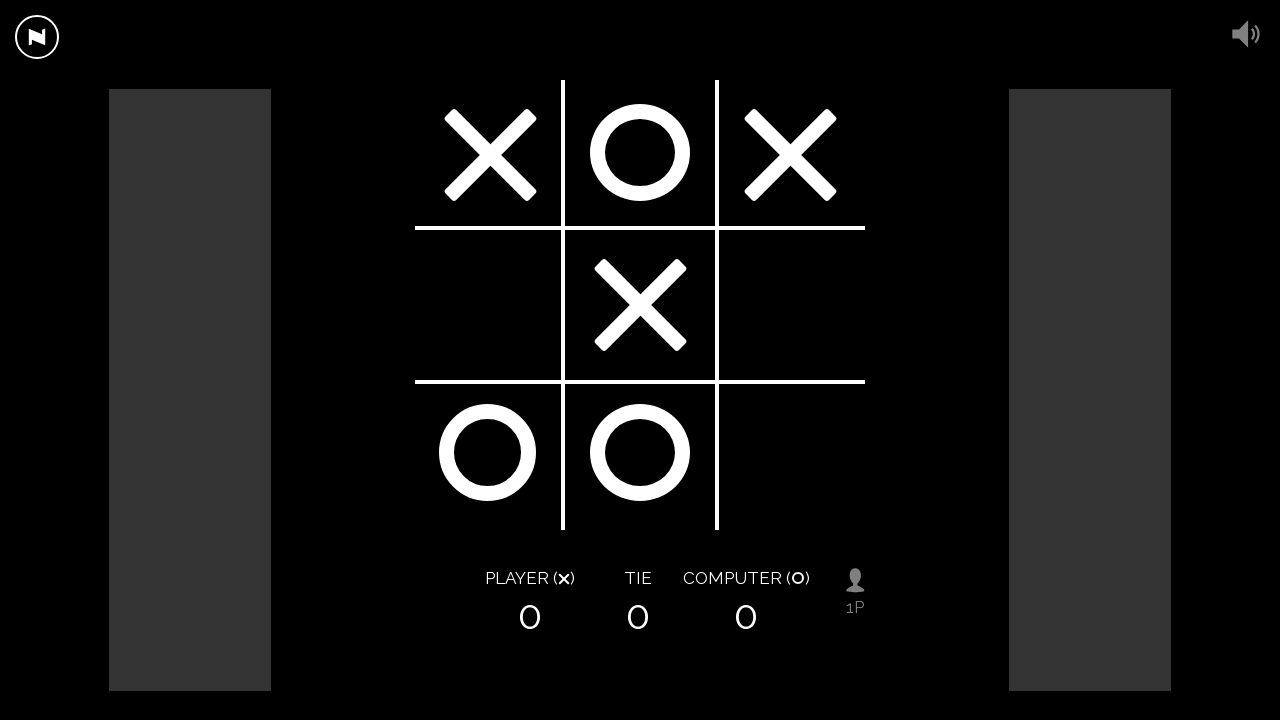

Clicked position 8 to make X move at (790, 455) on .square >> nth=8
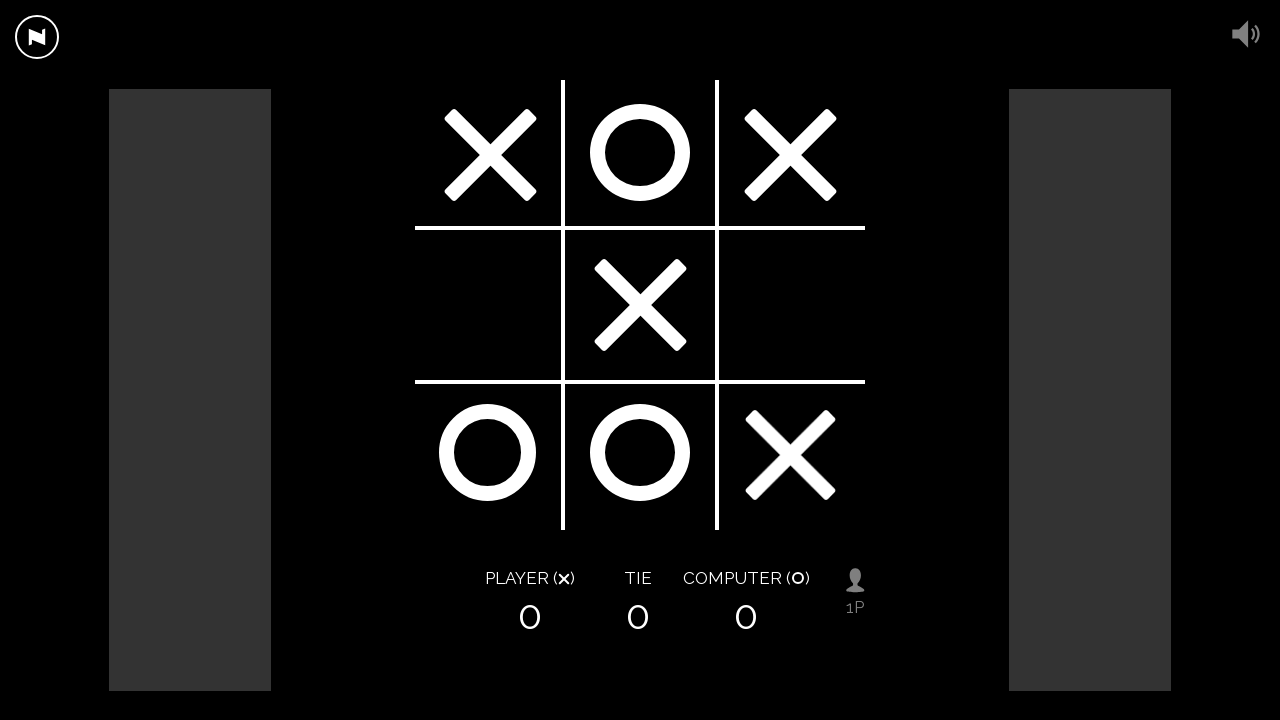

Waited 1 second for opponent move
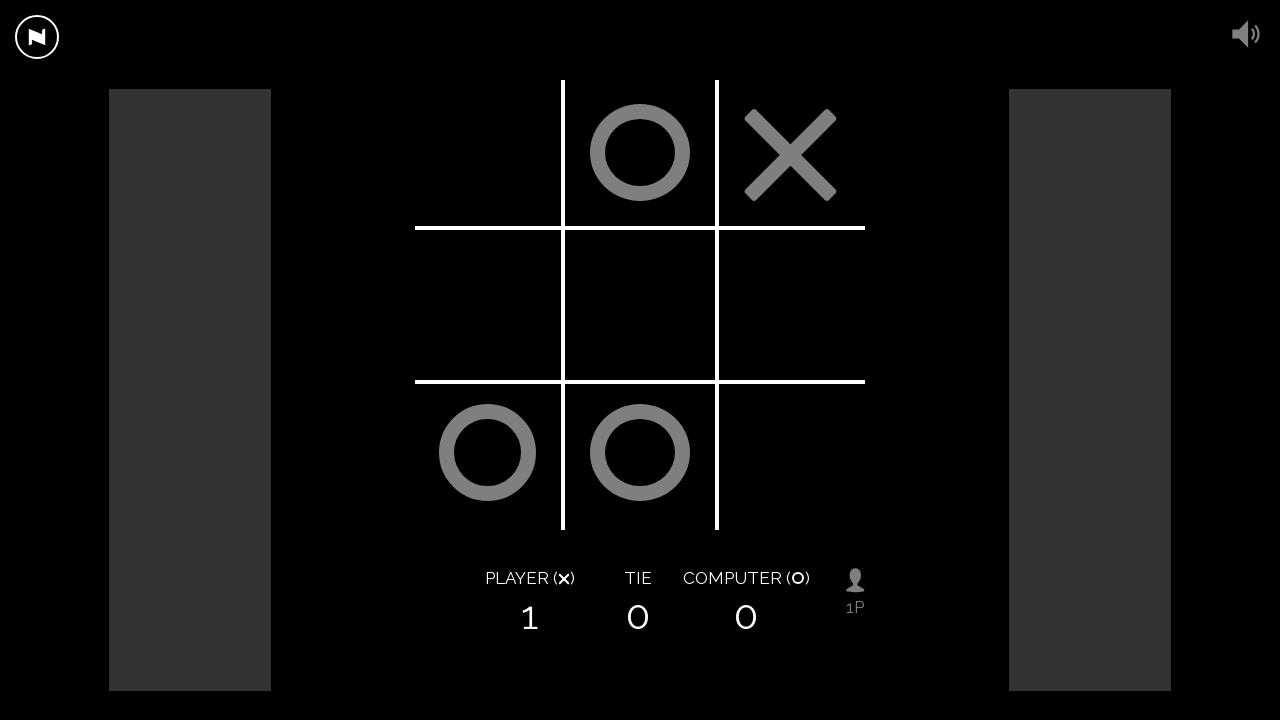

Located all game board squares for board state check
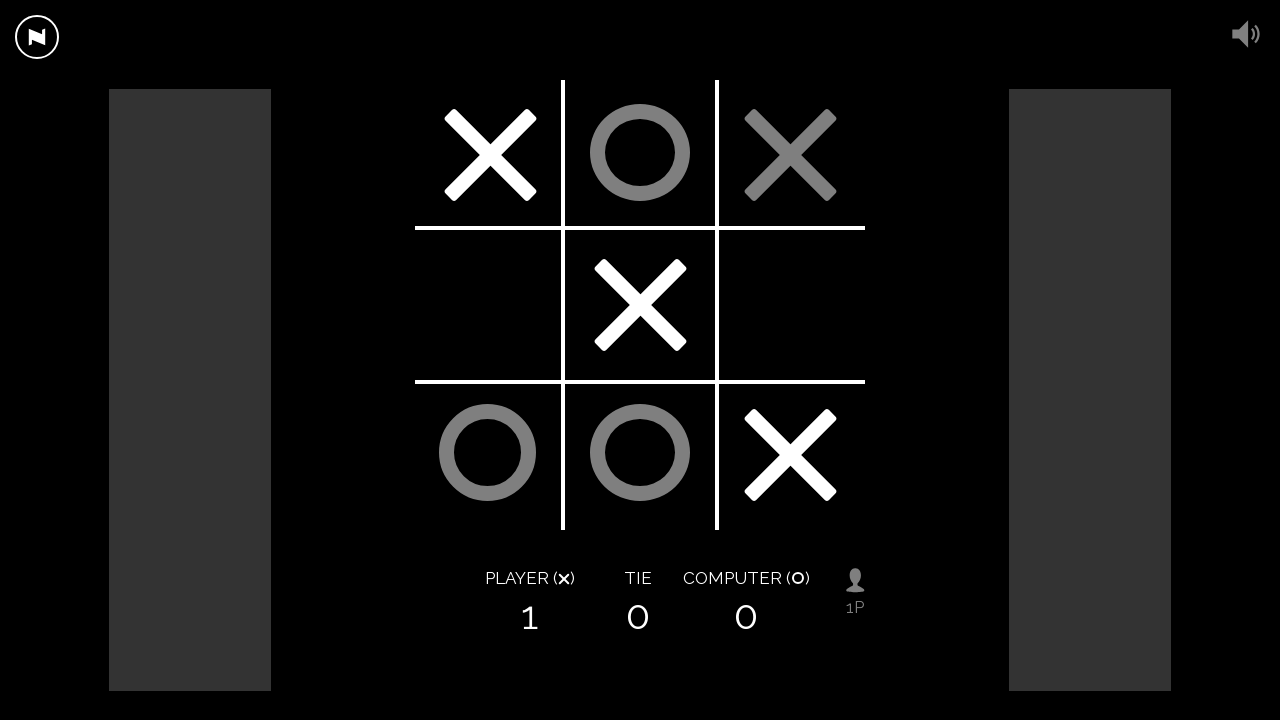

Read board state: ['X', 'O', 'X', '', 'X', '', 'O', 'O', 'X']
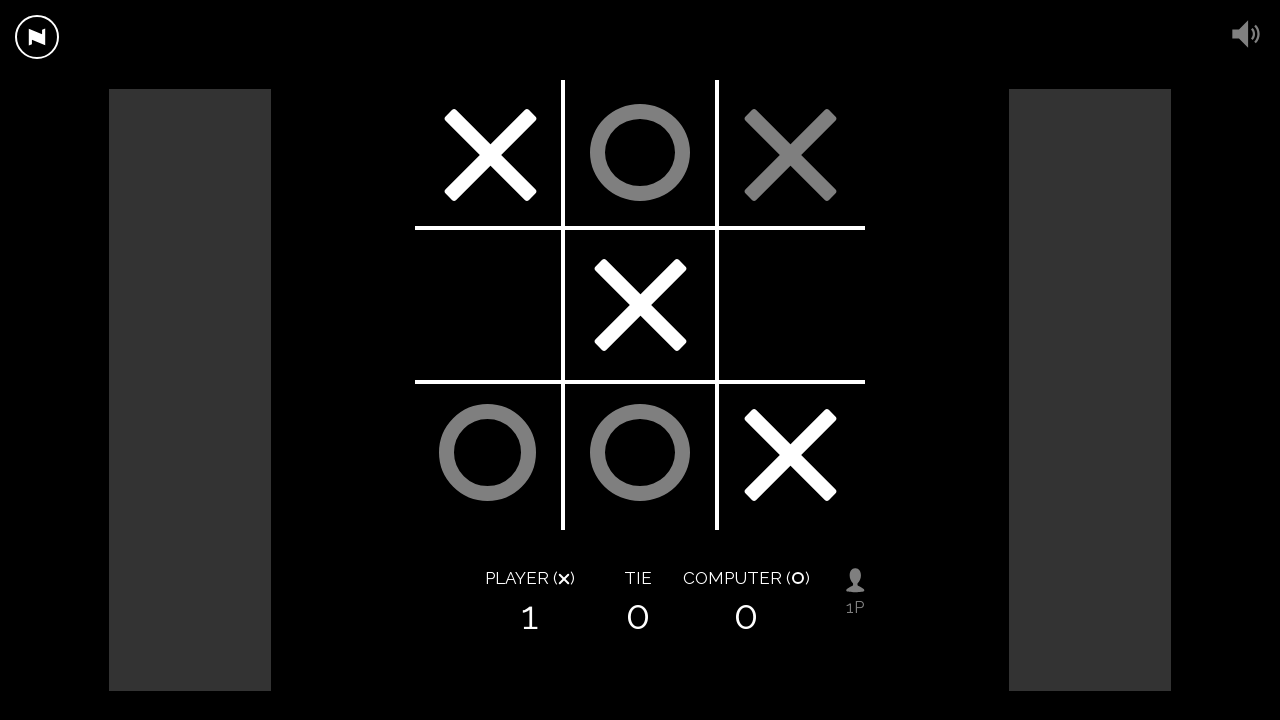

Game ended with winner: X
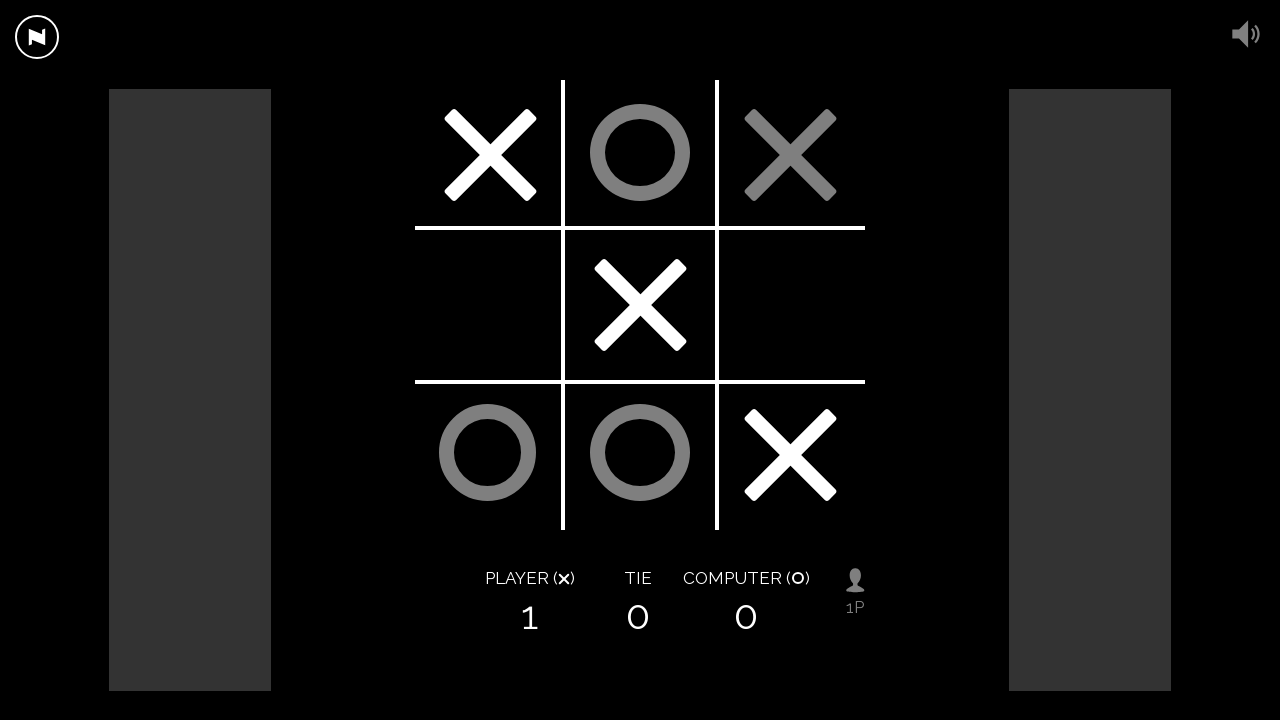

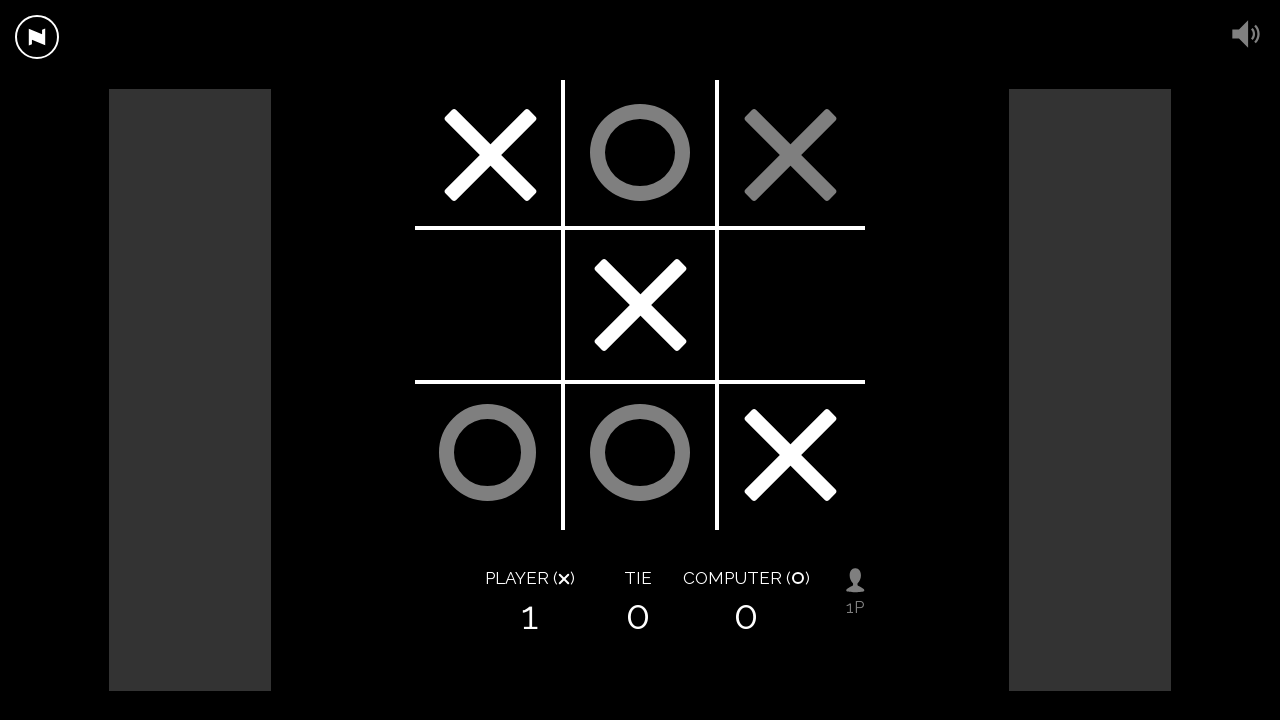